Tests marking all todo items as completed using the toggle all checkbox

Starting URL: https://demo.playwright.dev/todomvc

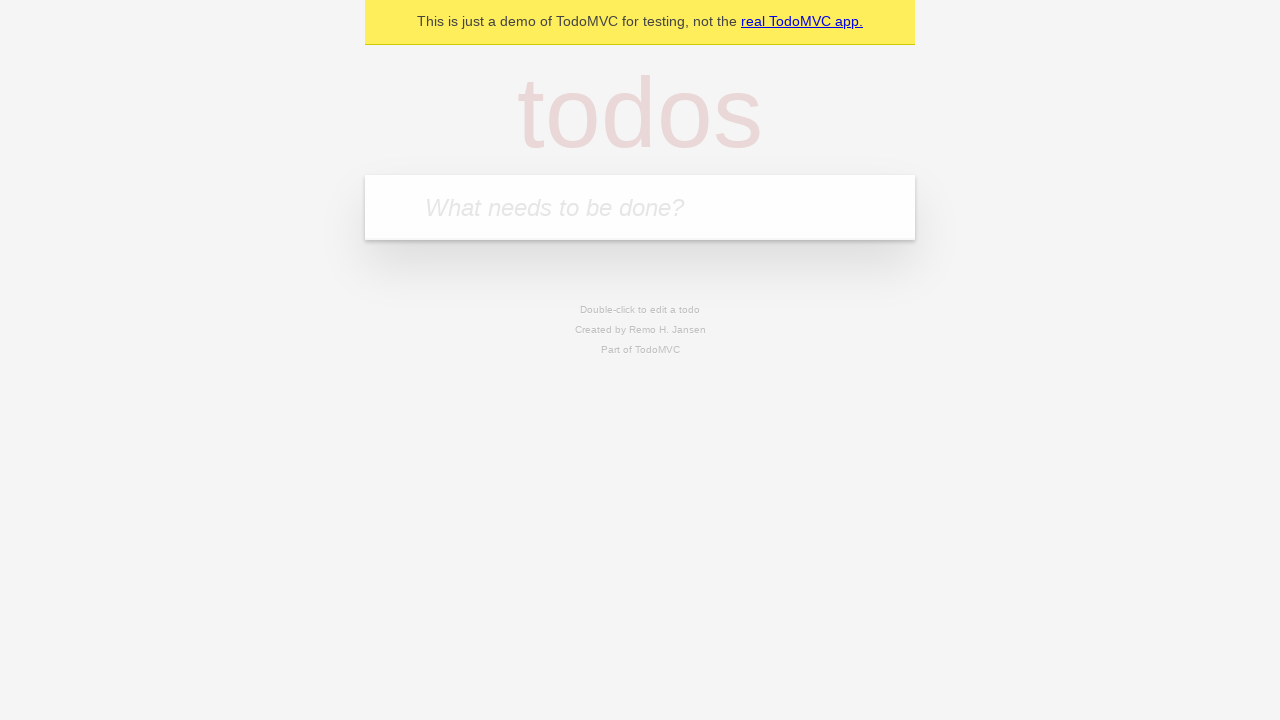

Filled todo input with 'buy some cheese' on internal:attr=[placeholder="What needs to be done?"i]
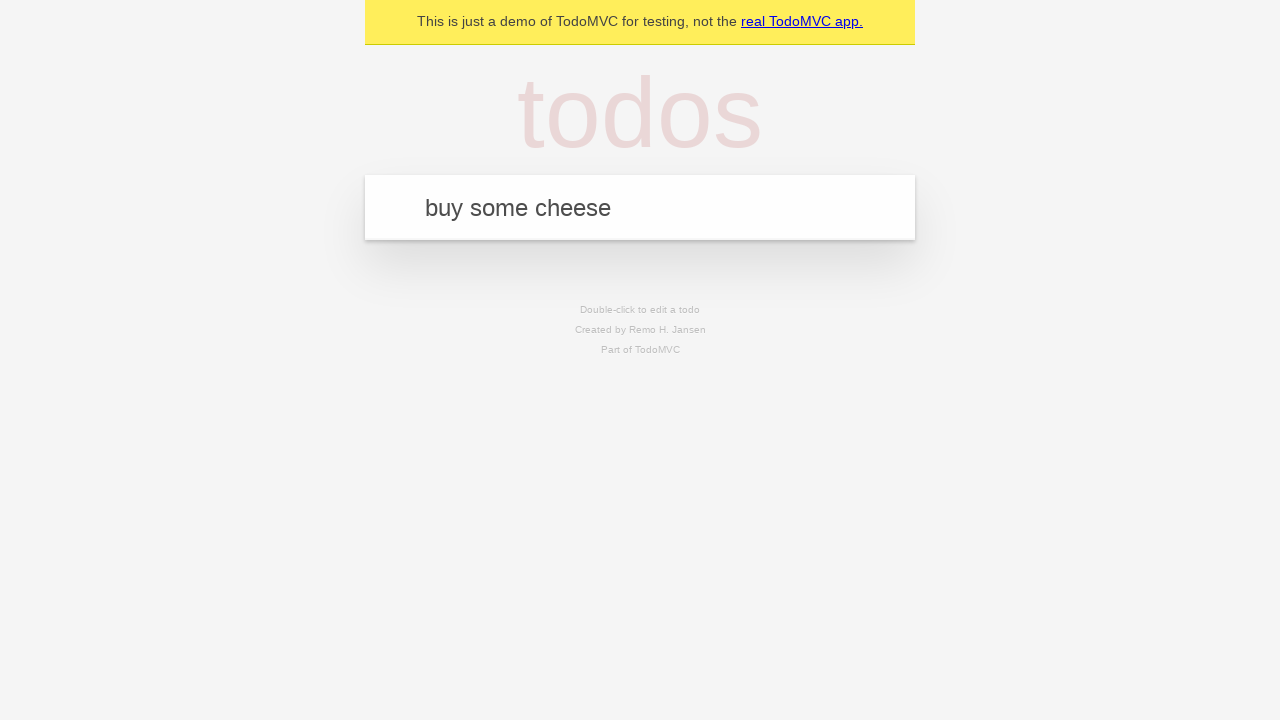

Pressed Enter to add 'buy some cheese' todo on internal:attr=[placeholder="What needs to be done?"i]
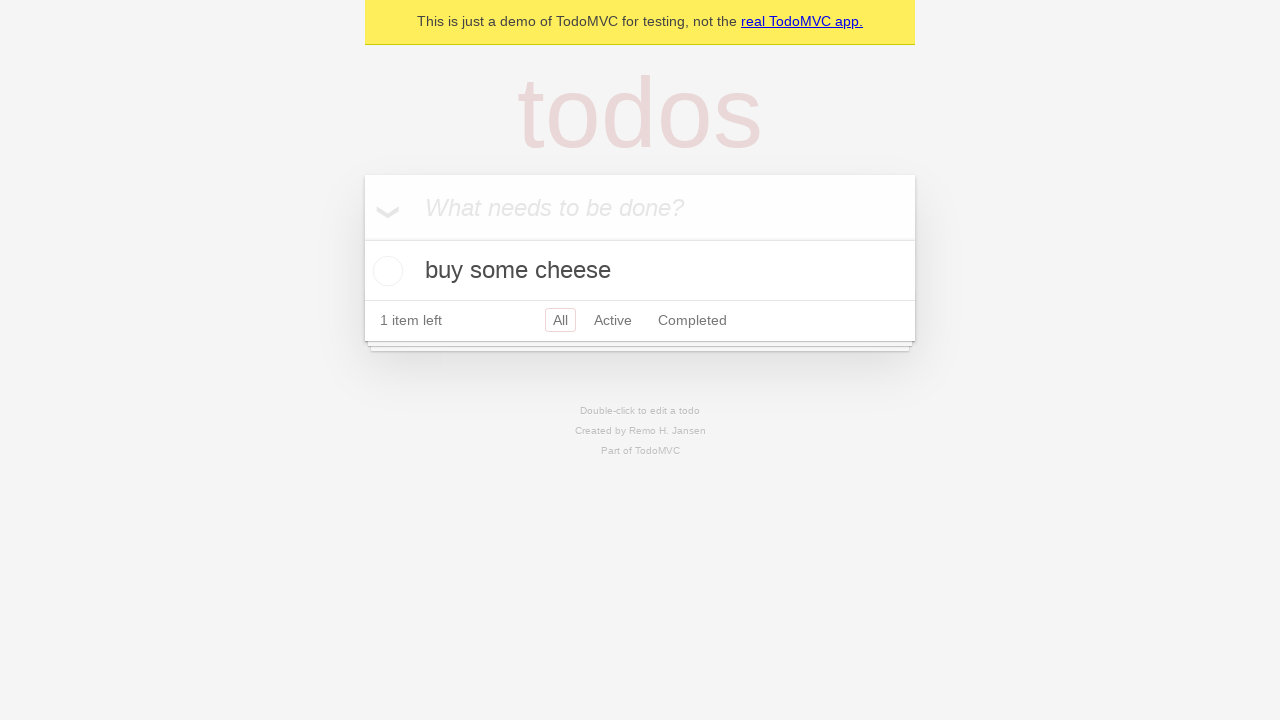

Filled todo input with 'feed the cat' on internal:attr=[placeholder="What needs to be done?"i]
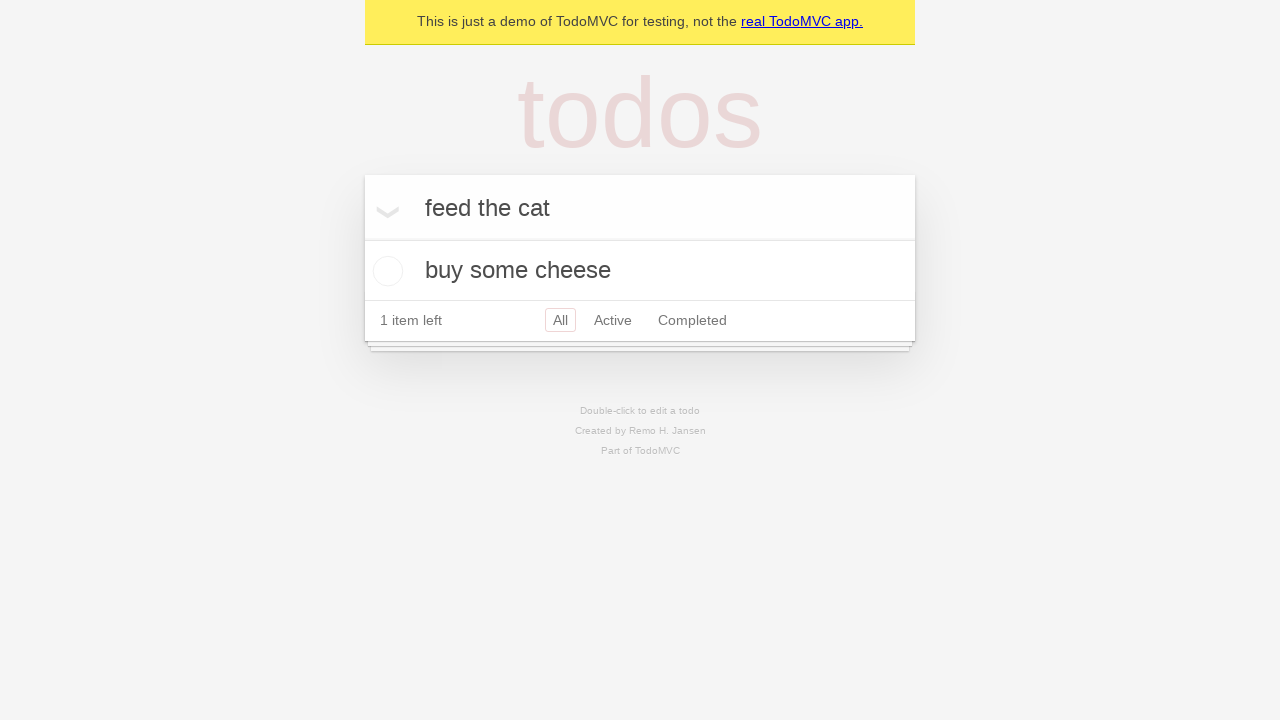

Pressed Enter to add 'feed the cat' todo on internal:attr=[placeholder="What needs to be done?"i]
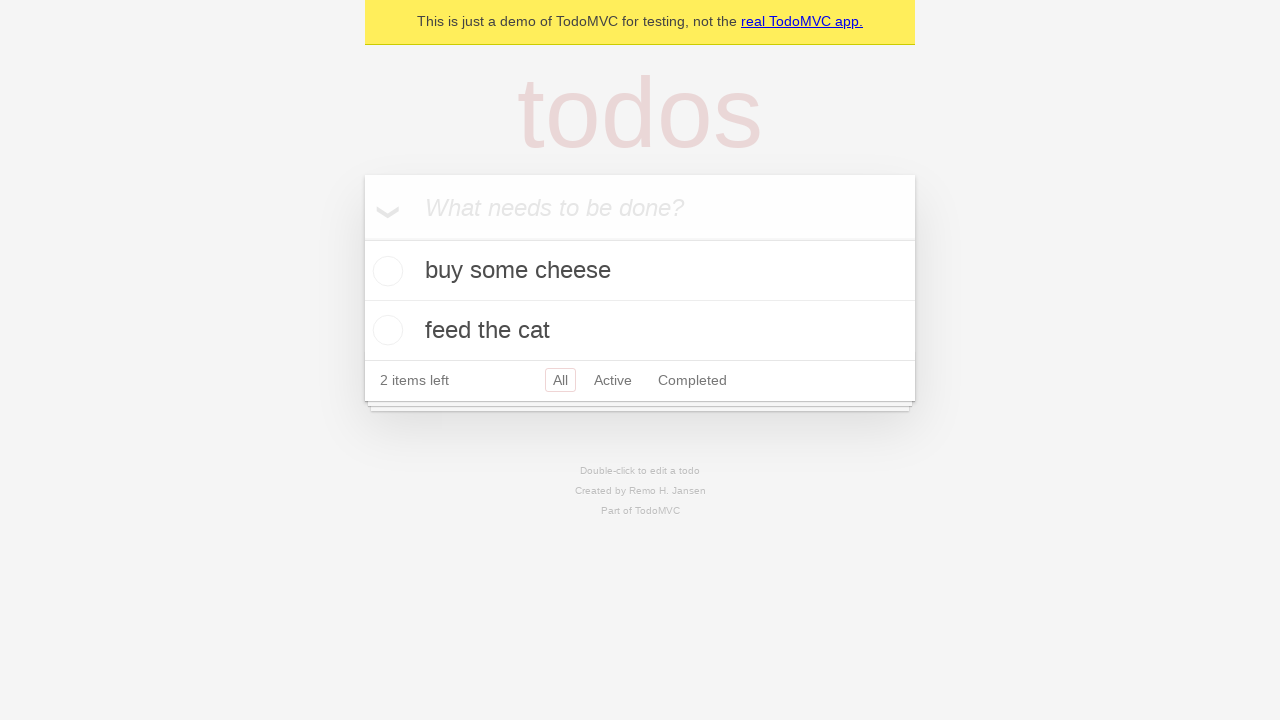

Filled todo input with 'book a doctors appointment' on internal:attr=[placeholder="What needs to be done?"i]
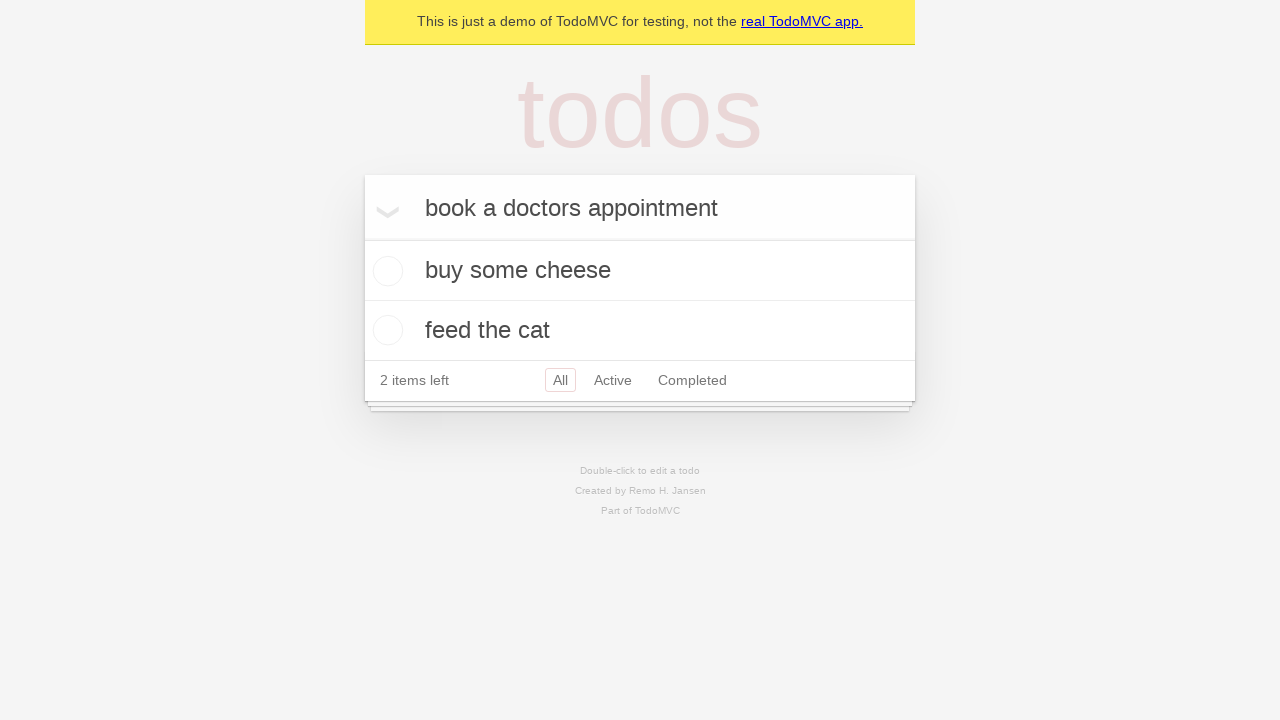

Pressed Enter to add 'book a doctors appointment' todo on internal:attr=[placeholder="What needs to be done?"i]
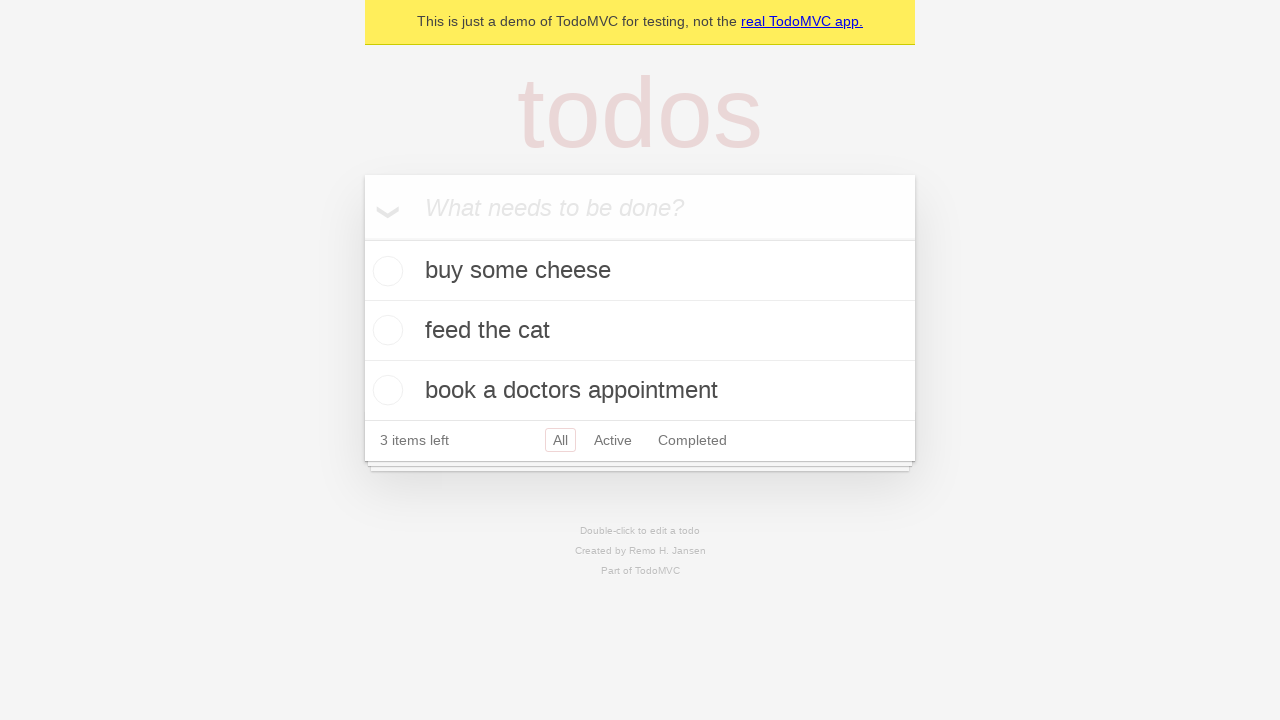

Clicked 'Mark all as complete' checkbox at (362, 238) on internal:label="Mark all as complete"i
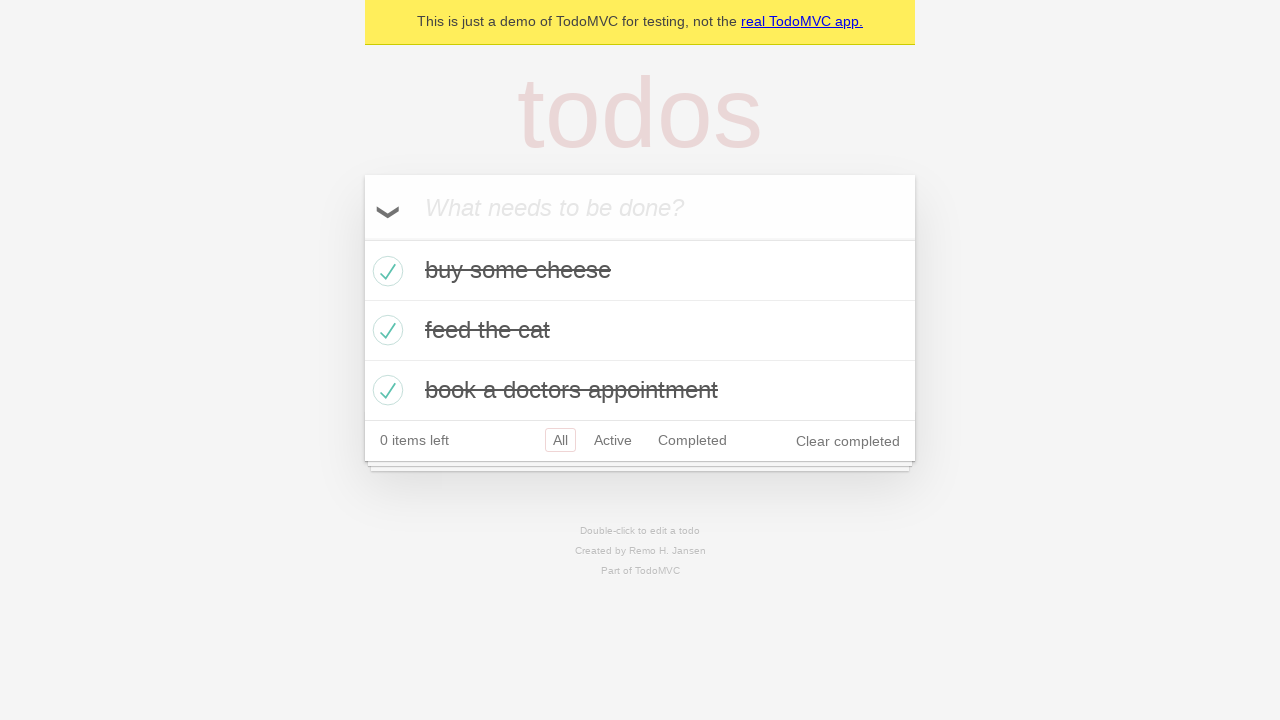

All todo items marked as completed
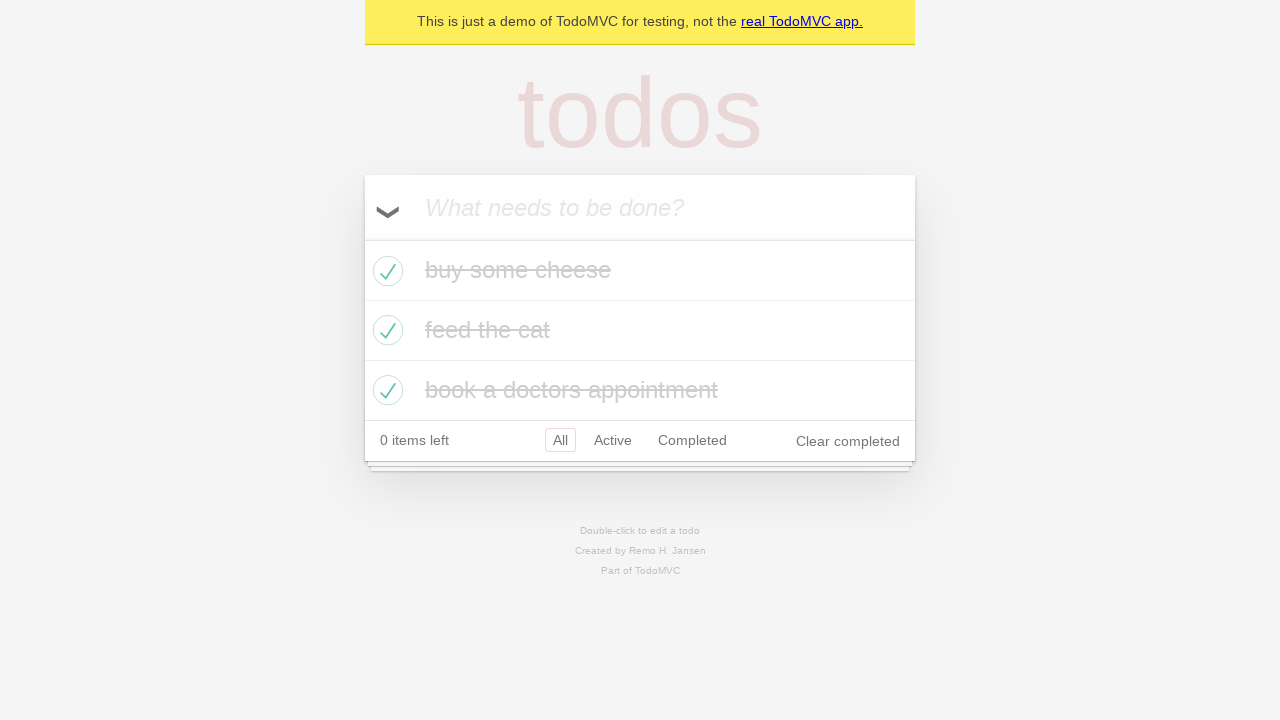

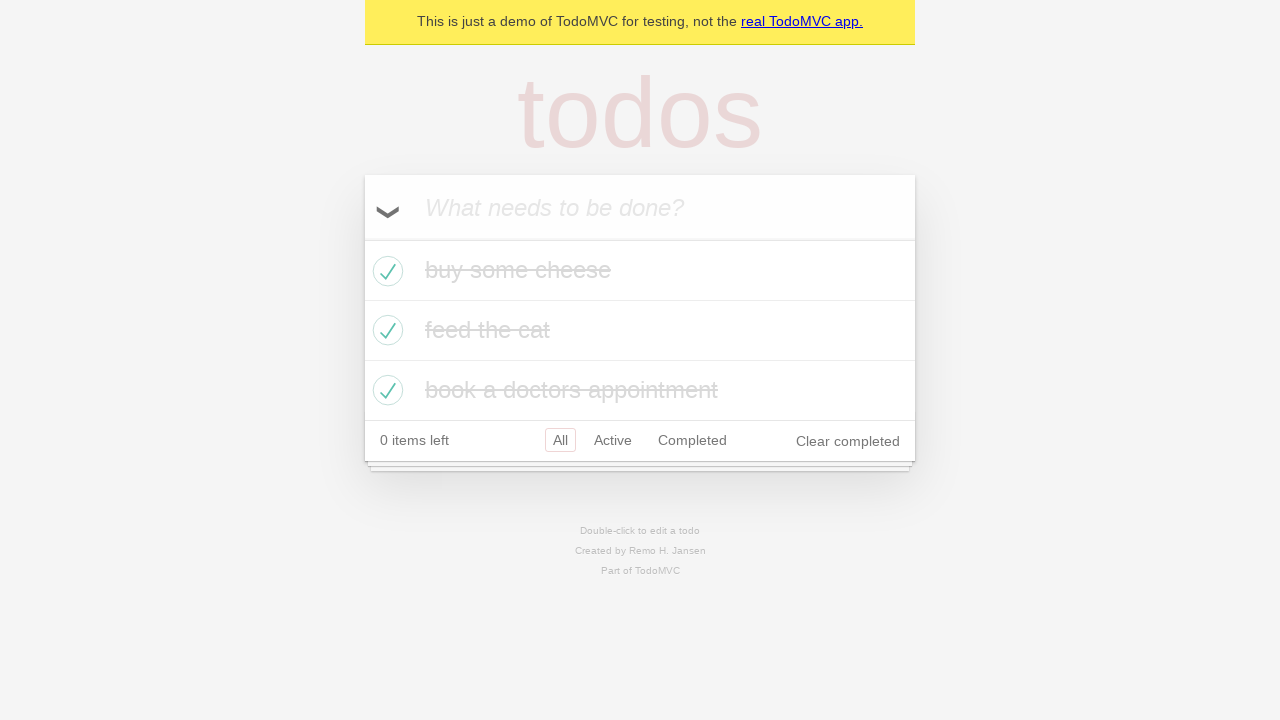